Tests NuGet package search functionality by entering "yaml" in the search box, clicking the search button, and verifying that search results with titles and descriptions are displayed.

Starting URL: https://nuget.org

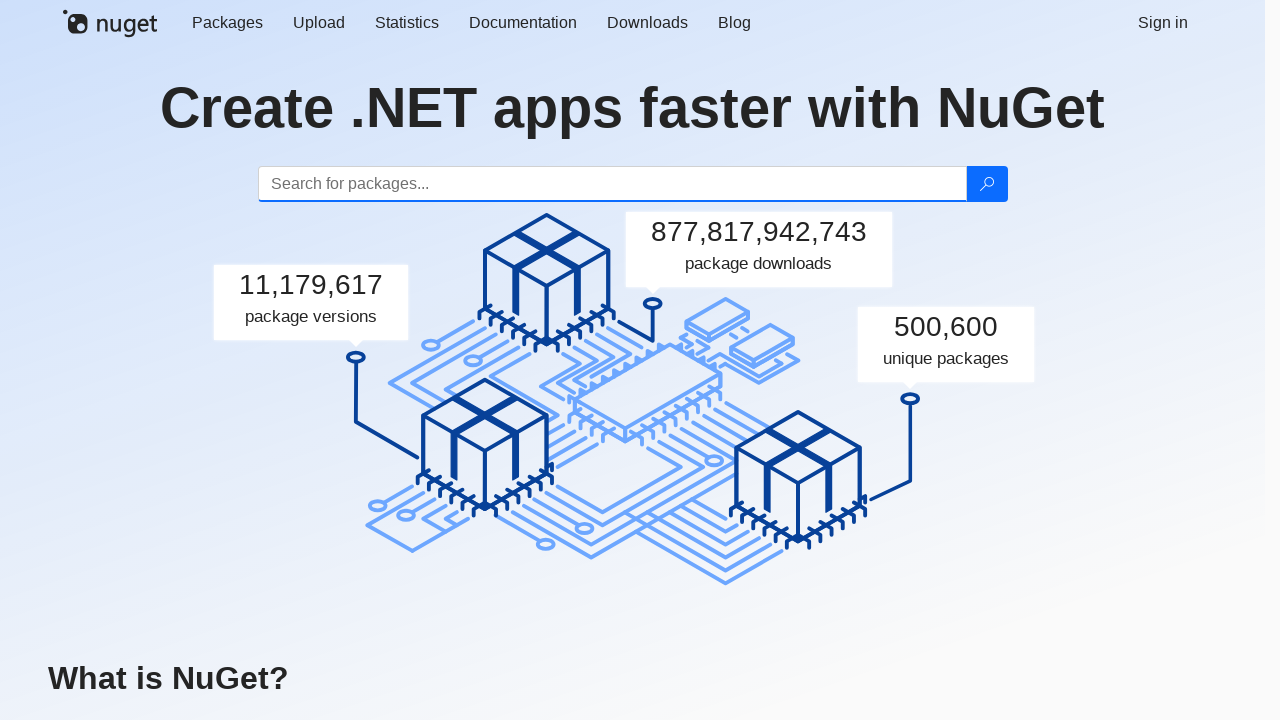

Entered 'yaml' in the search box on #search
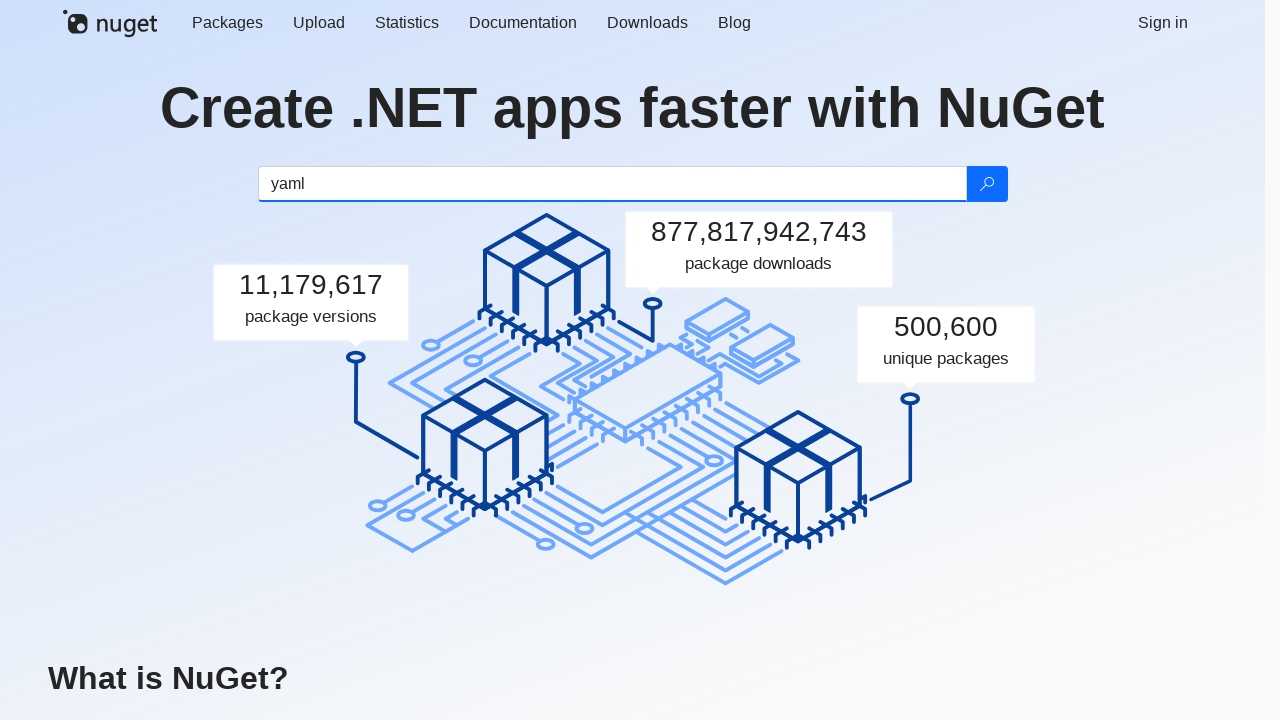

Clicked the search button at (986, 184) on .btn-search
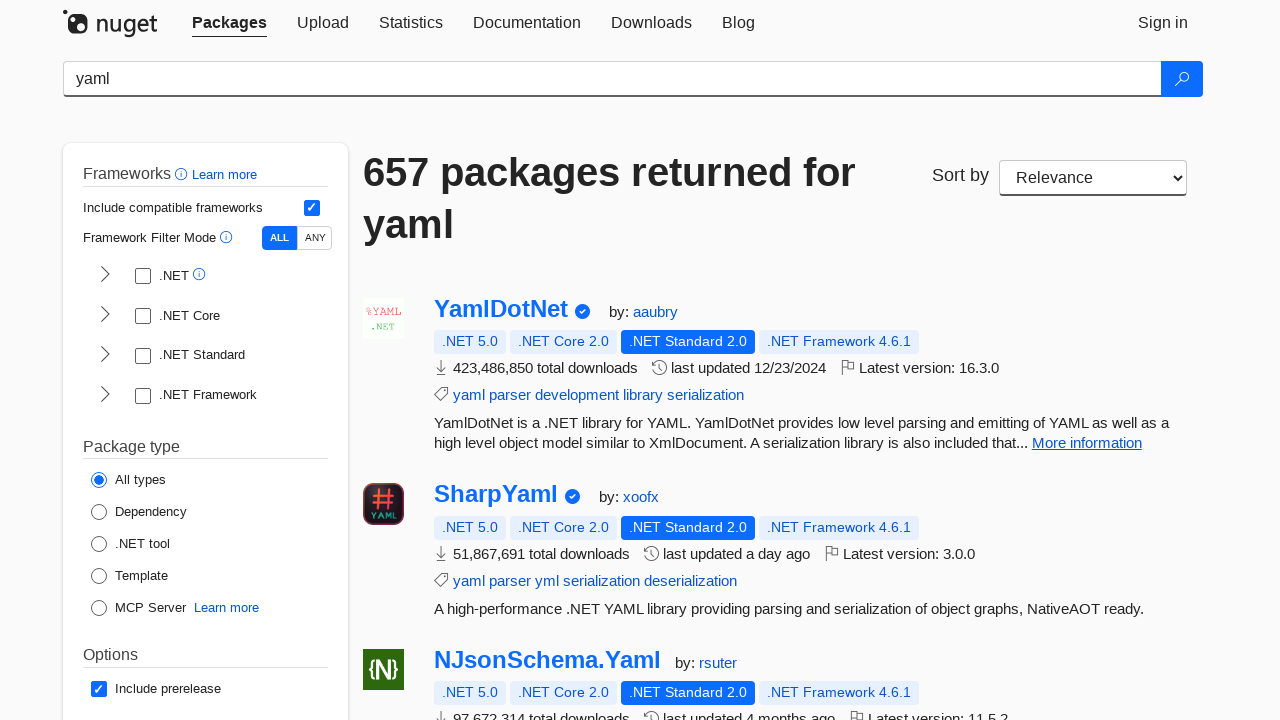

Search results loaded with package elements
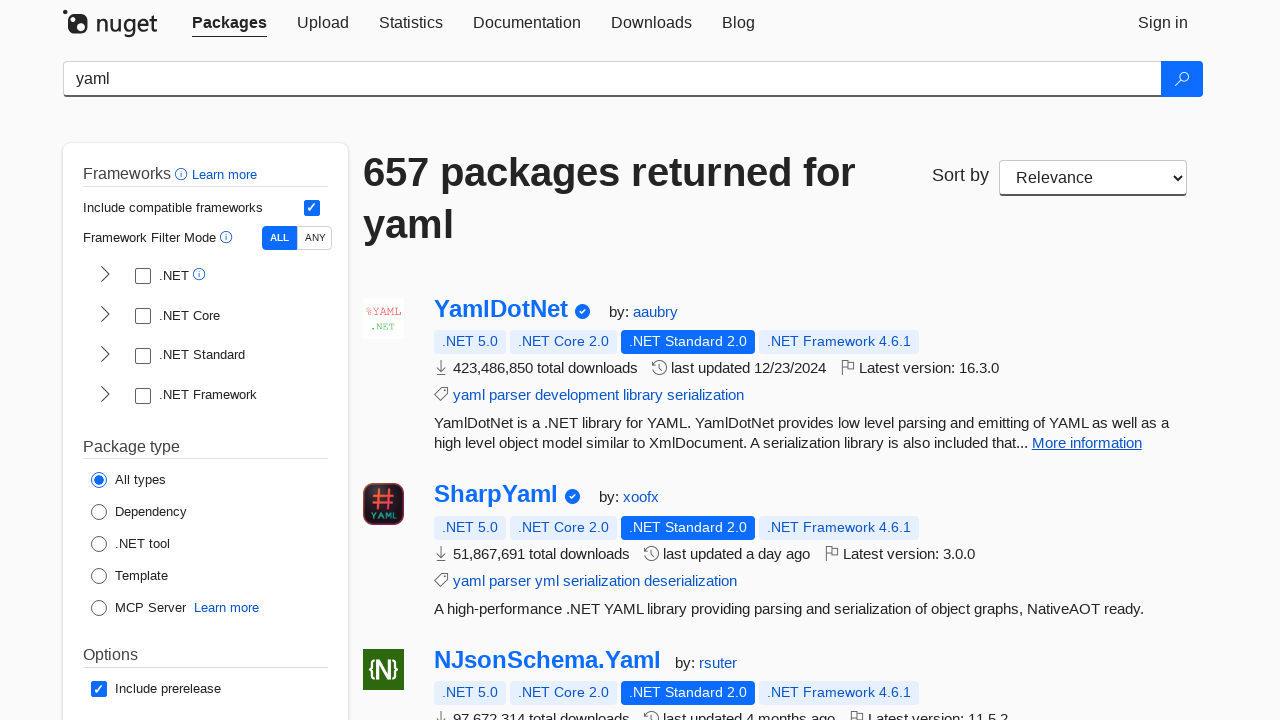

Verified package result with title is visible
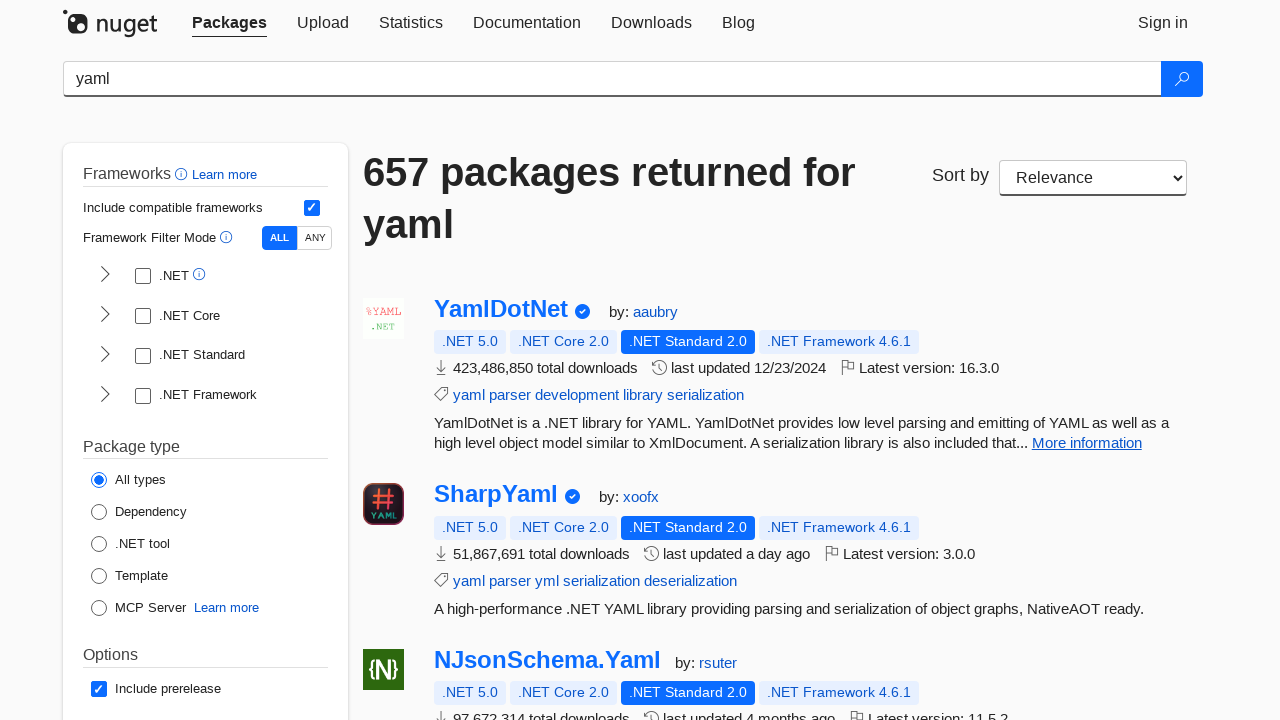

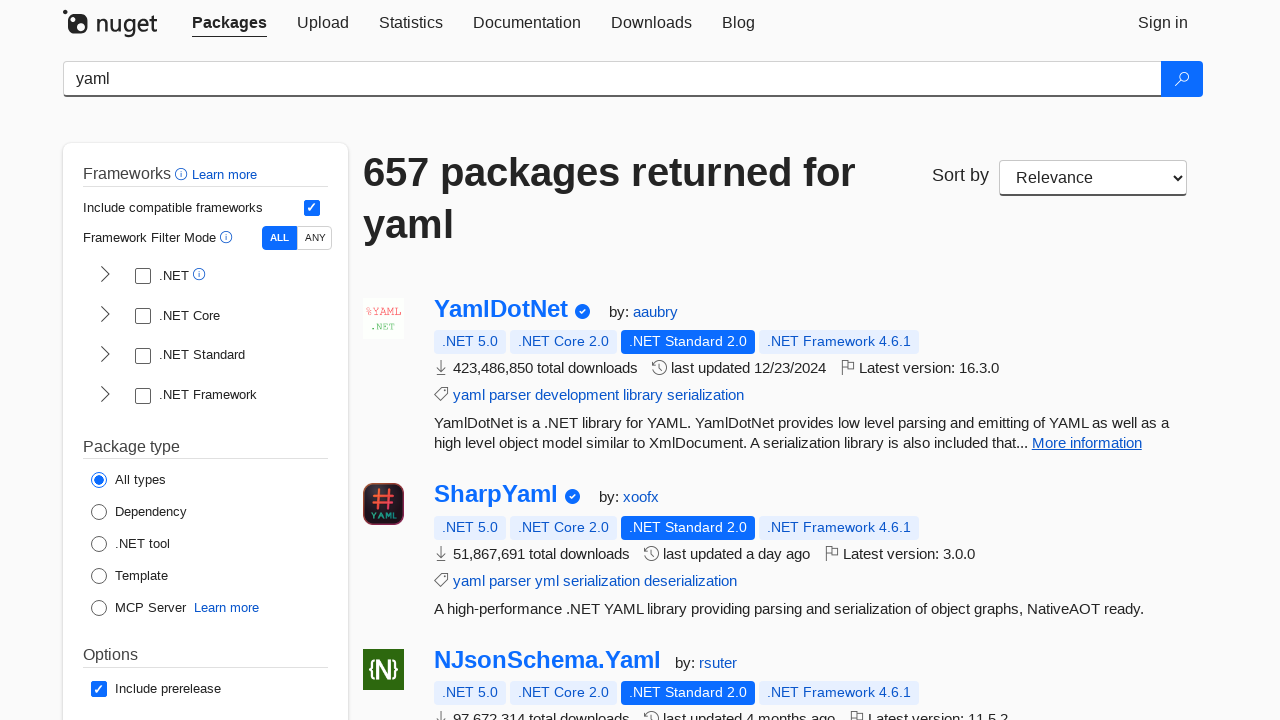